Navigates to a Selenium practice form page and verifies the presence of form input fields

Starting URL: https://www.tutorialspoint.com/selenium/practice/selenium_automation_practice.php

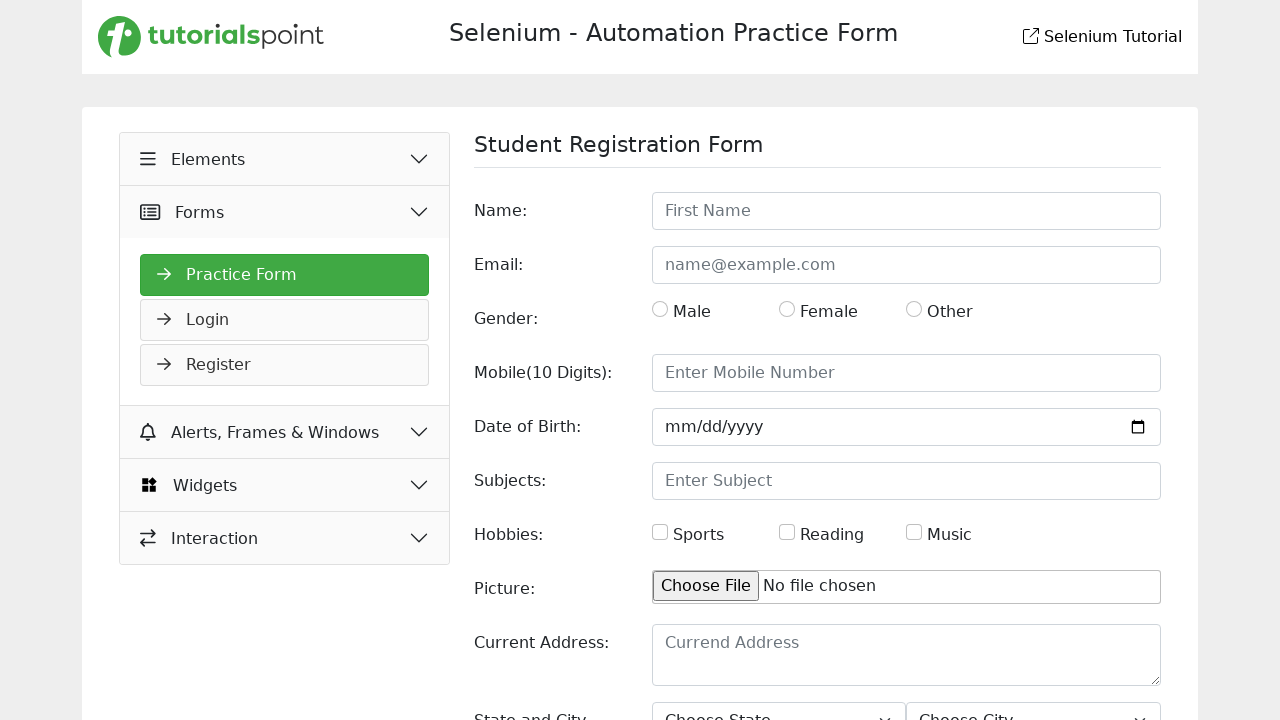

Navigated to Selenium practice form page
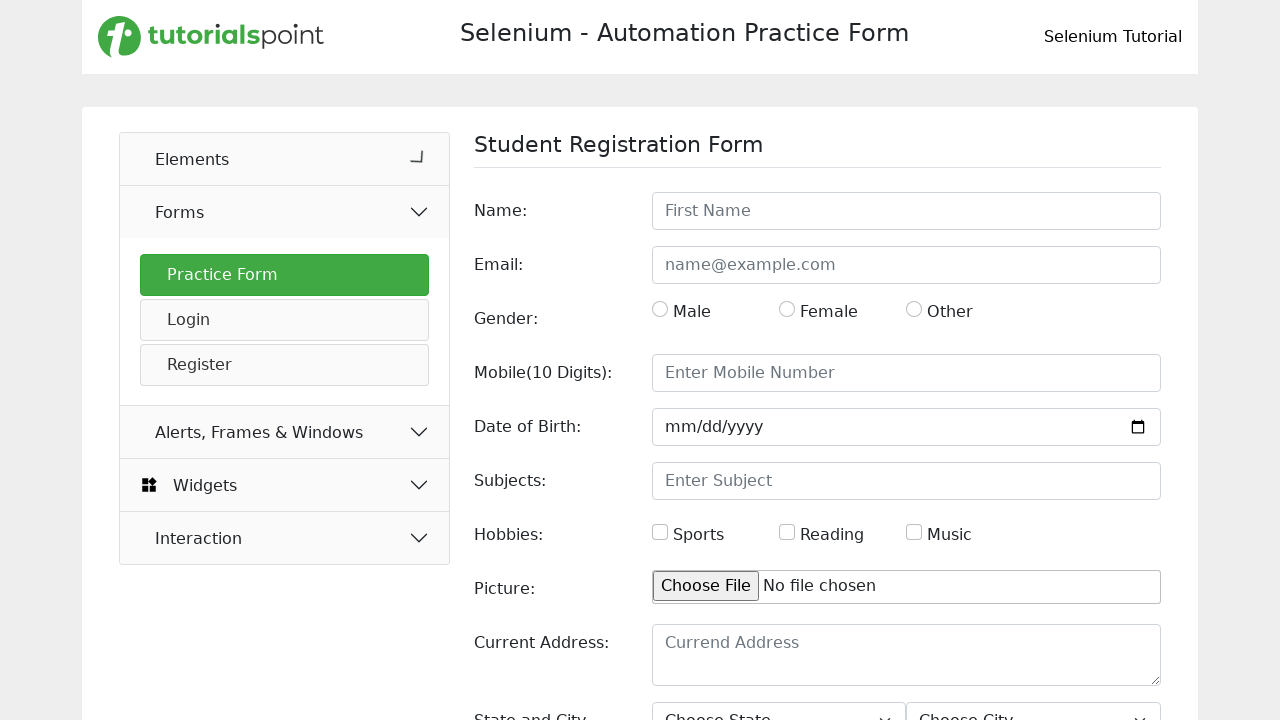

First Name input field loaded and present
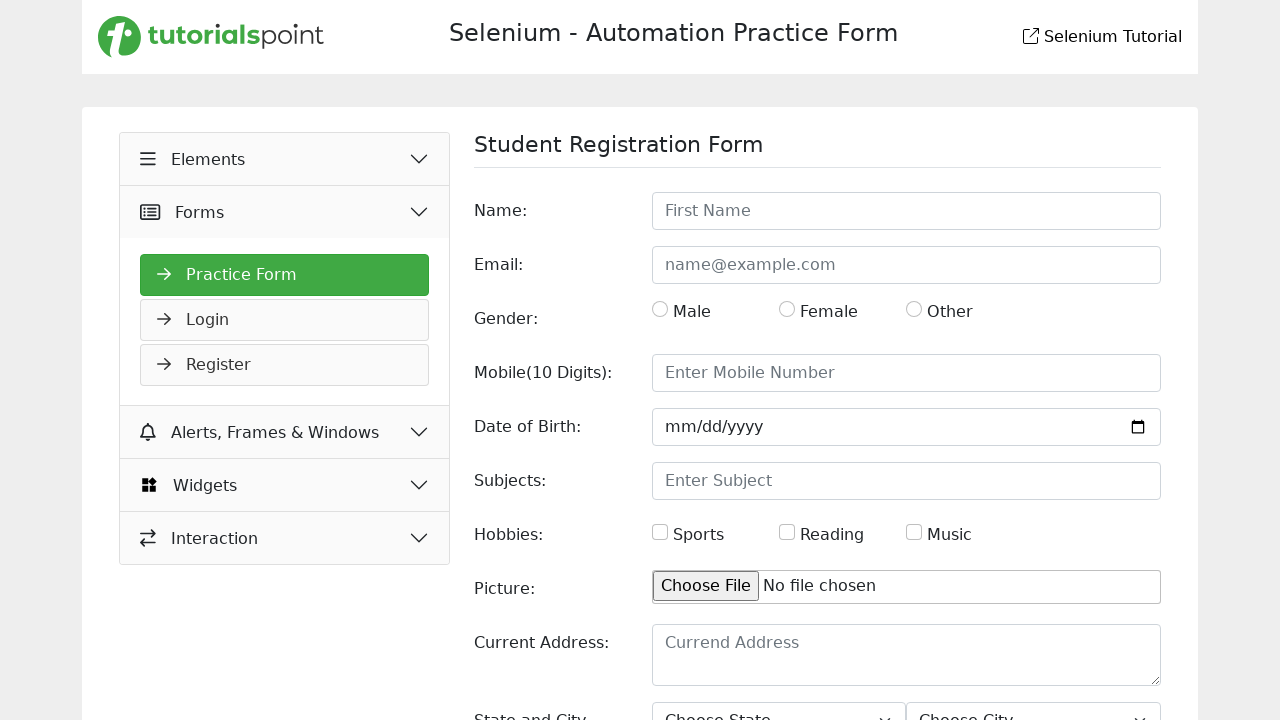

Verified First Name input field is visible
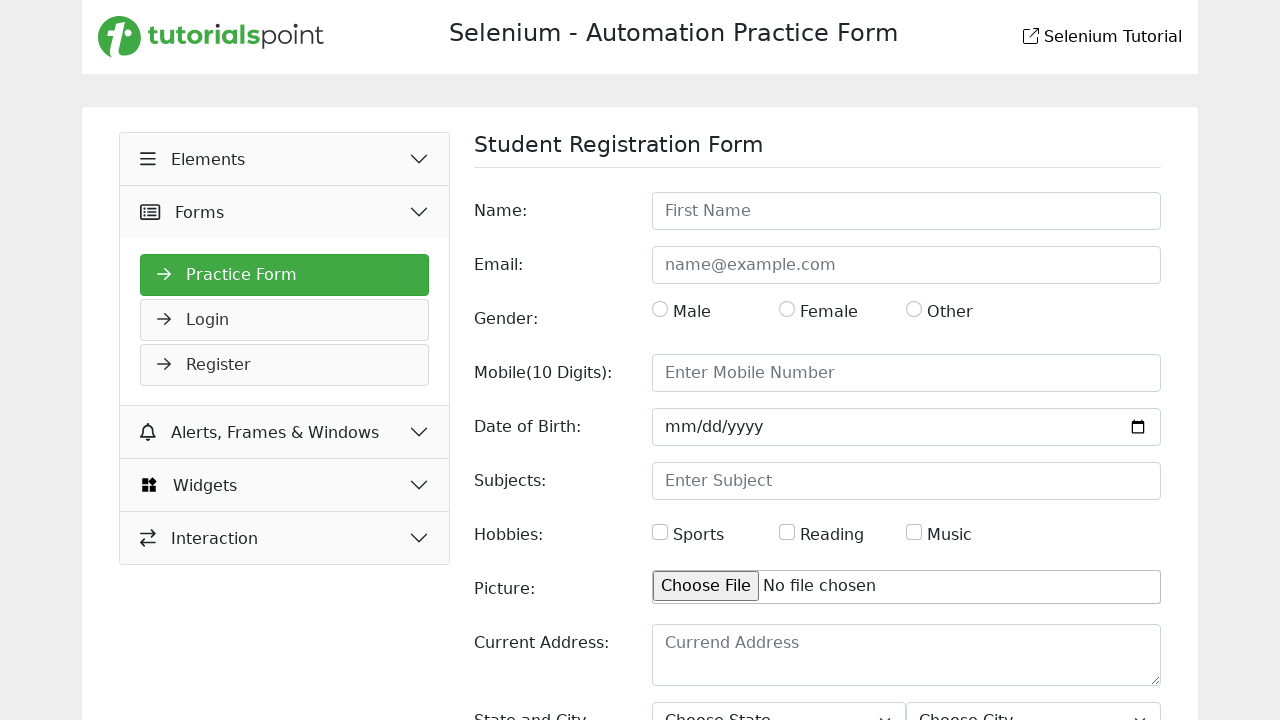

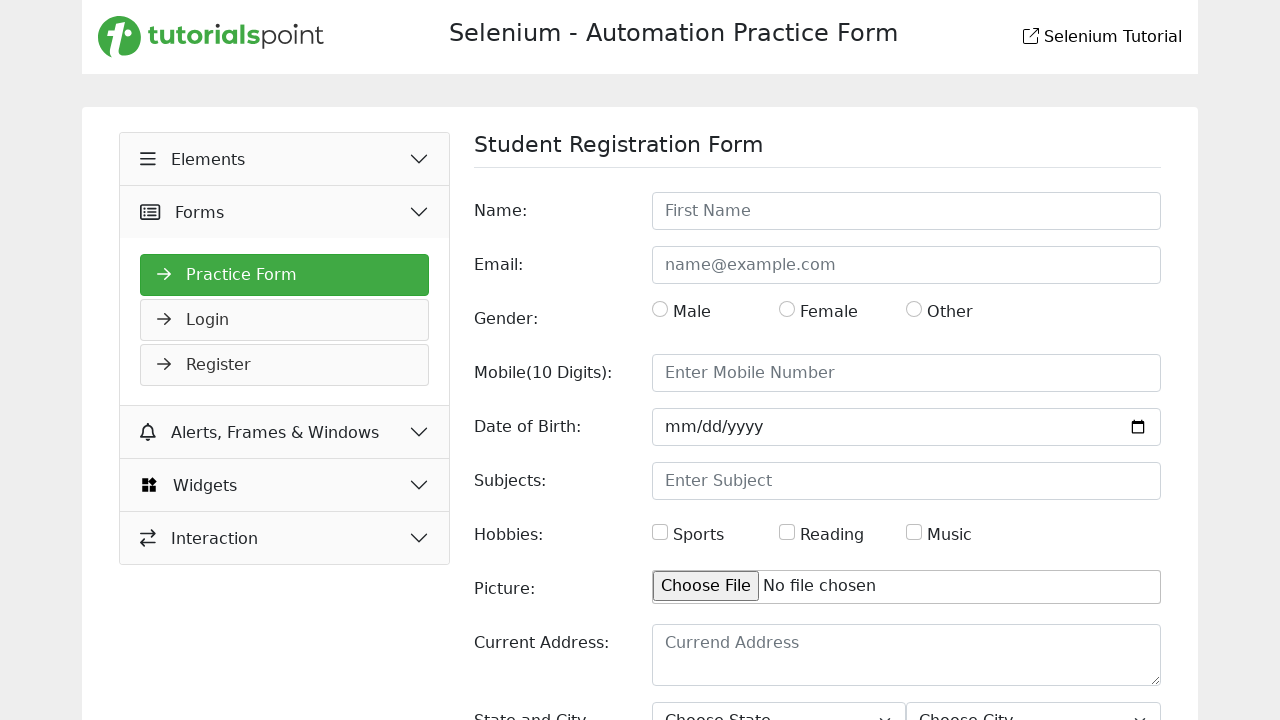